Tests bank manager logout by clicking home button after logging in as manager

Starting URL: https://www.globalsqa.com/angularJs-protractor/BankingProject/#/login

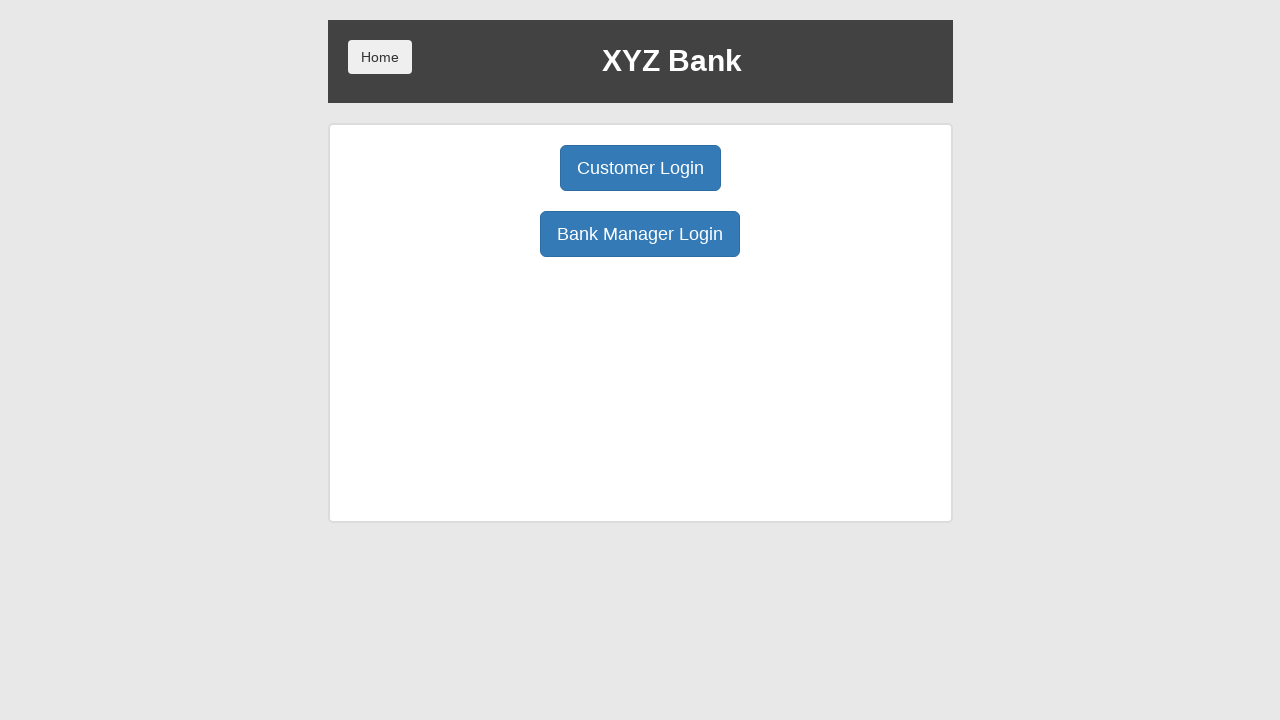

Clicked manager login button at (640, 234) on button[ng-click='manager()']
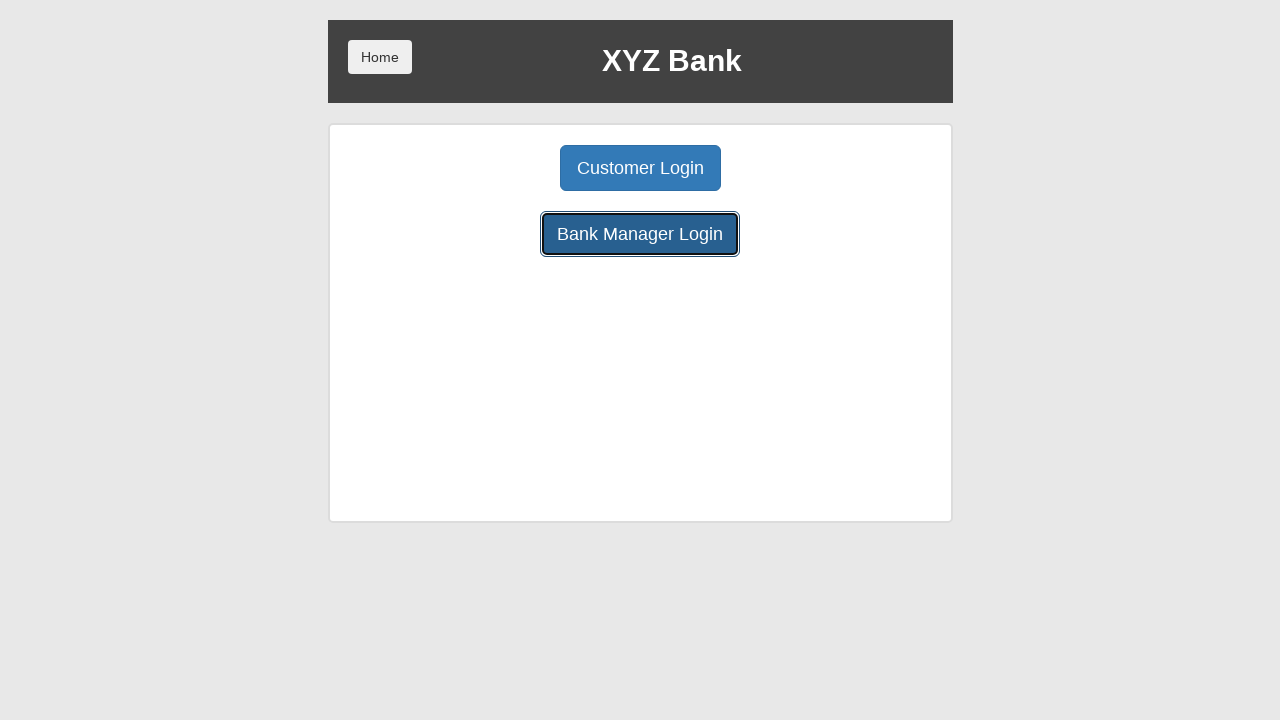

Clicked home button to logout as manager at (380, 57) on button[ng-click='home()']
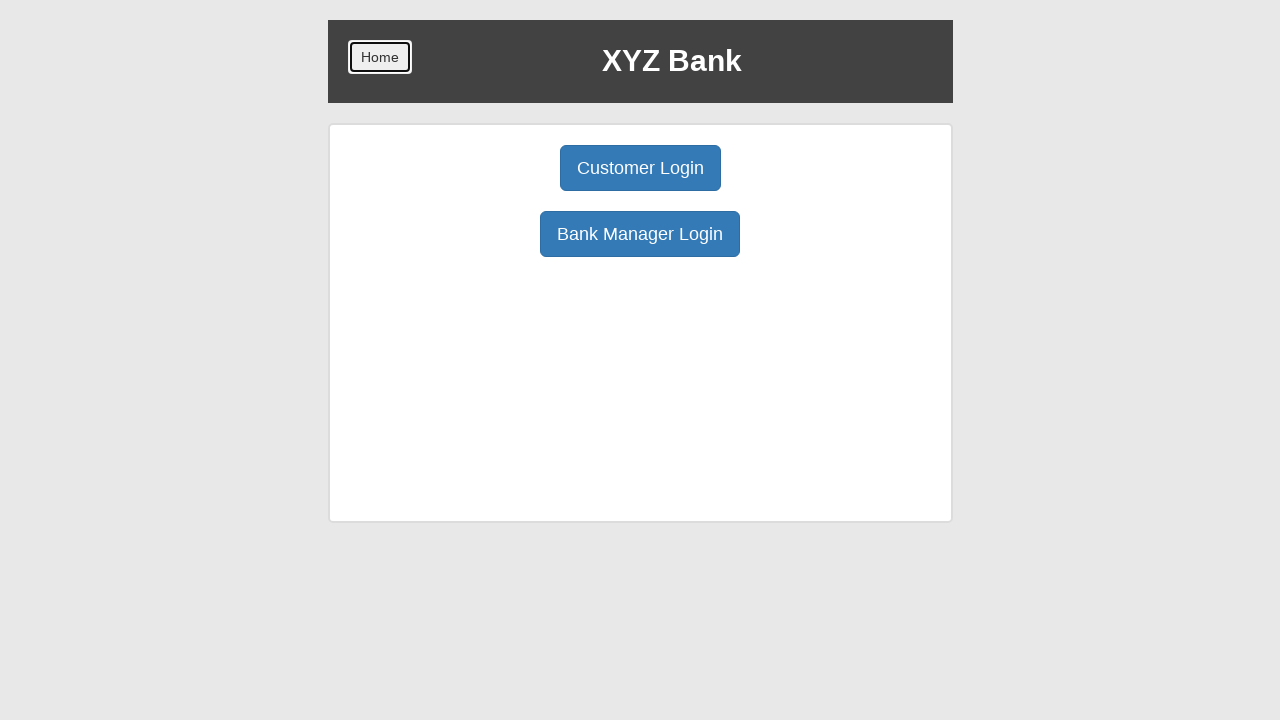

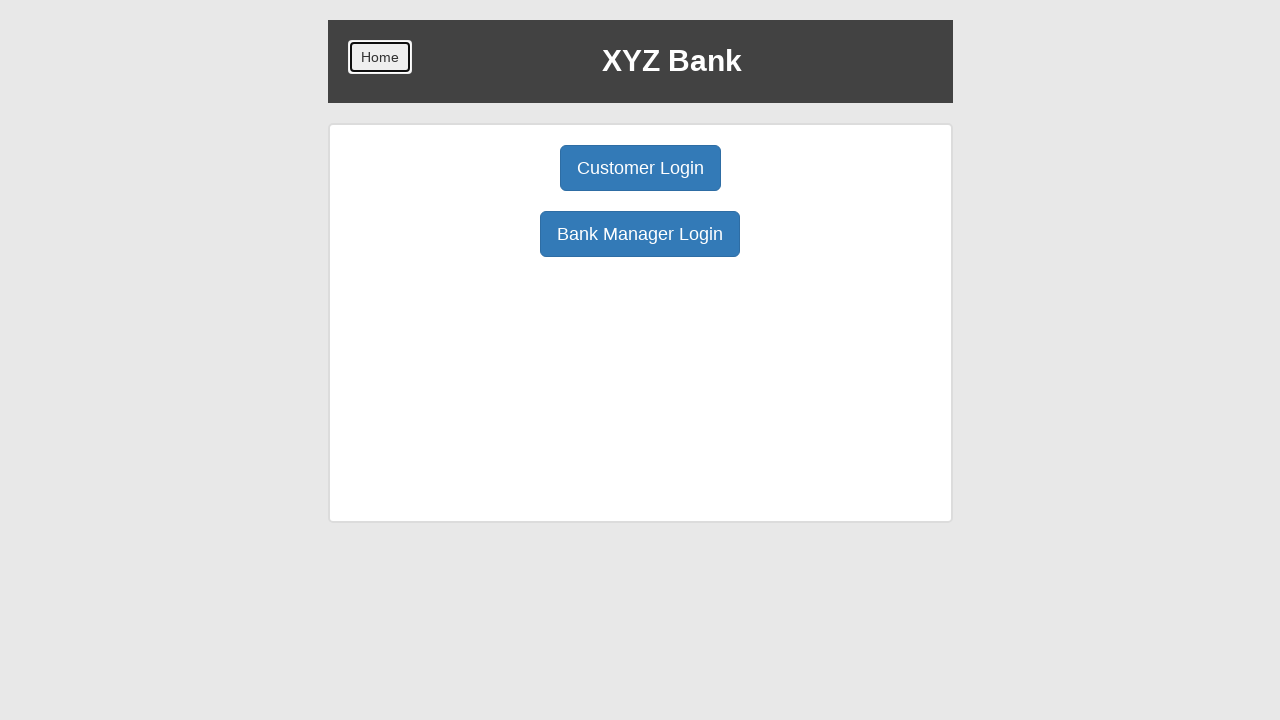